Tests hovering over a link to display a tooltip

Starting URL: https://demoqa.com/tool-tips

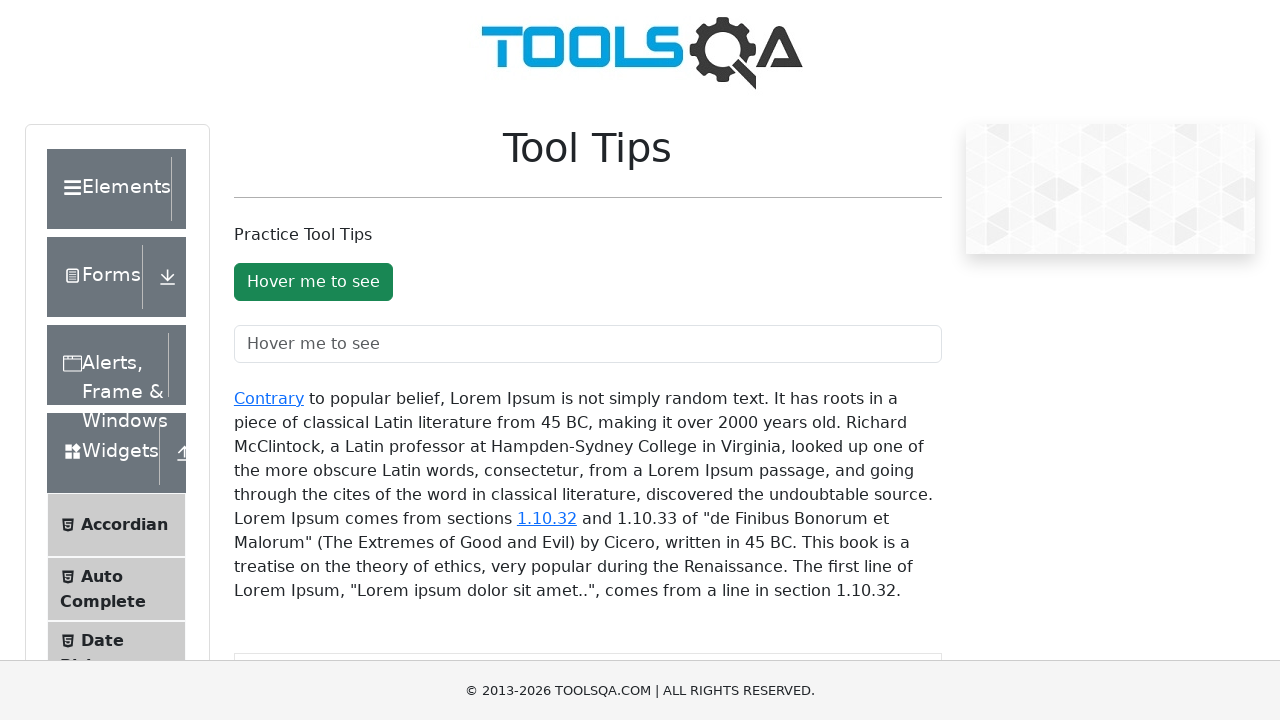

Hovered over the Contrary link to trigger tooltip at (269, 398) on xpath=//a[text()='Contrary']
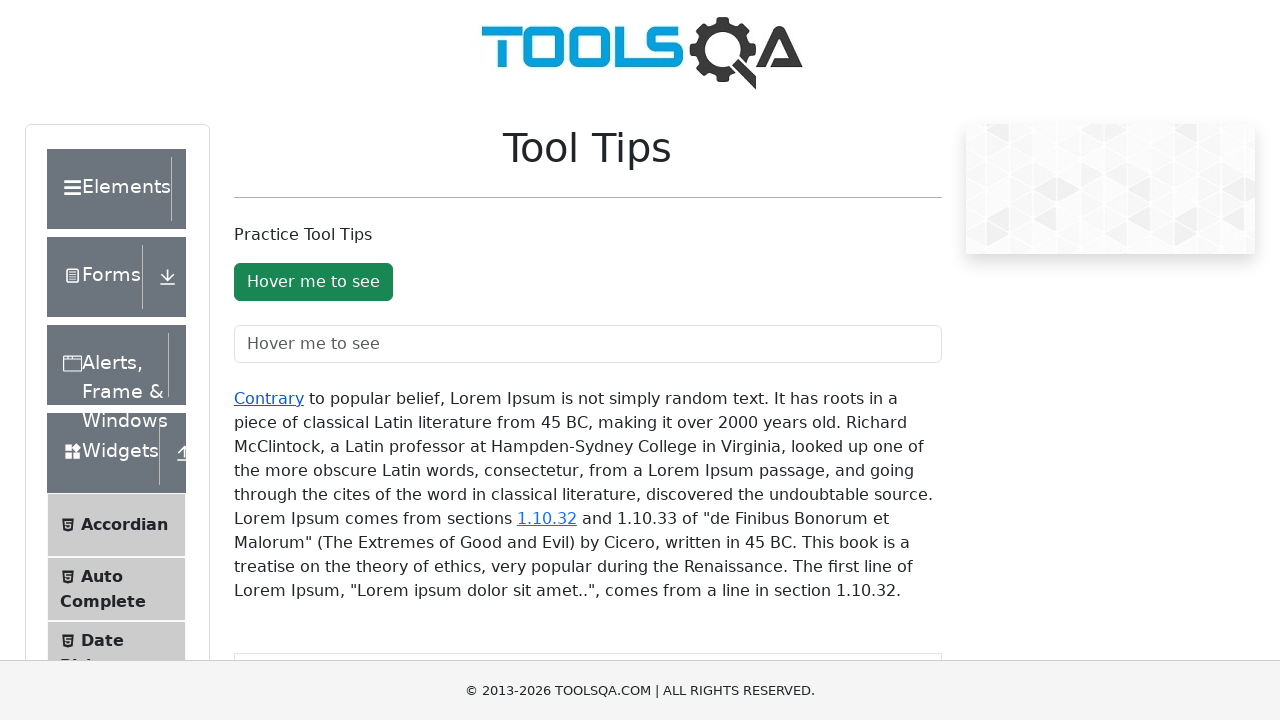

Tooltip appeared after hovering over Contrary link
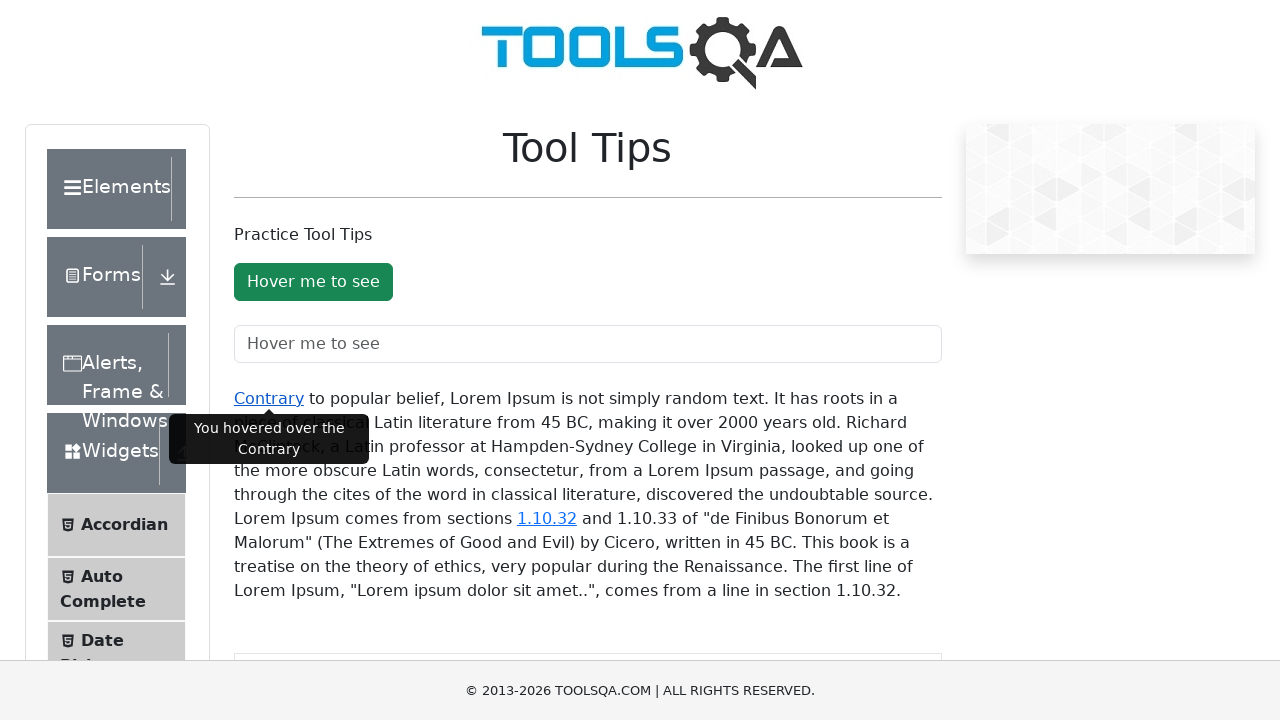

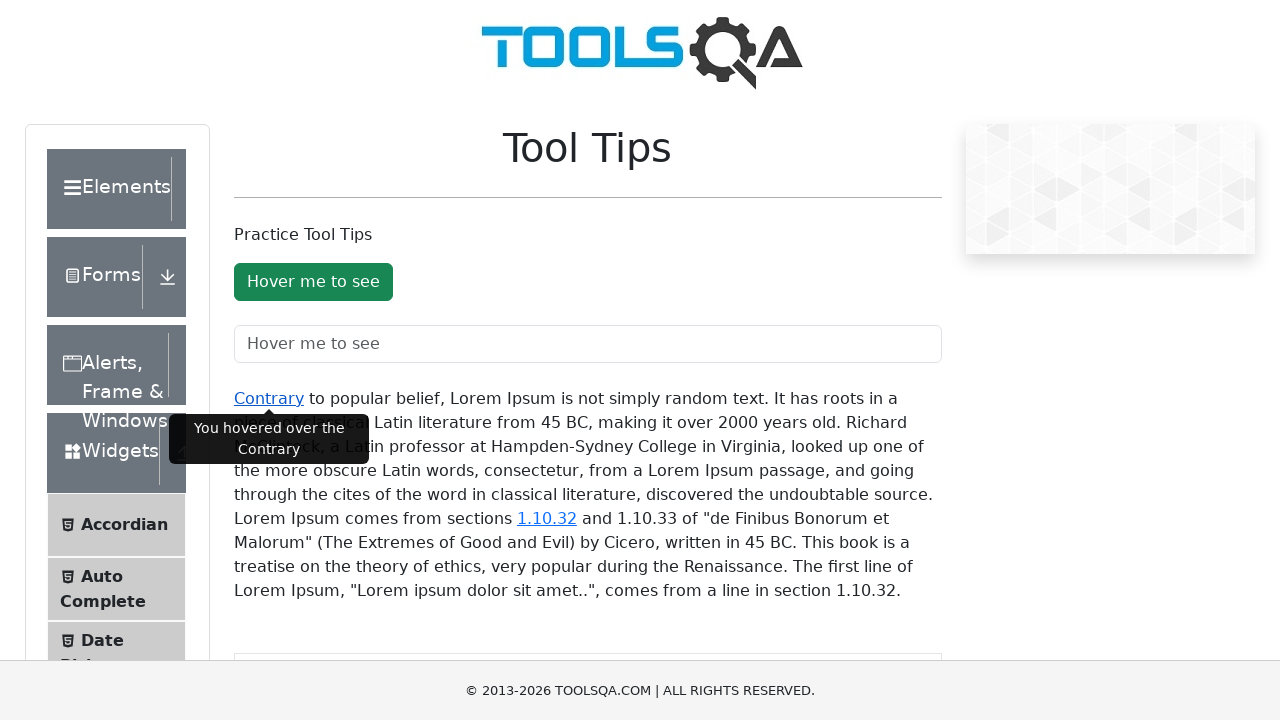